Tests window popup functionality by clicking on Instagram, Facebook, and combined Instagram/Facebook buttons to open new windows, then iterates through all opened windows to verify they can be accessed and their titles retrieved.

Starting URL: https://syntaxprojects.com/window-popup-modal-demo.php

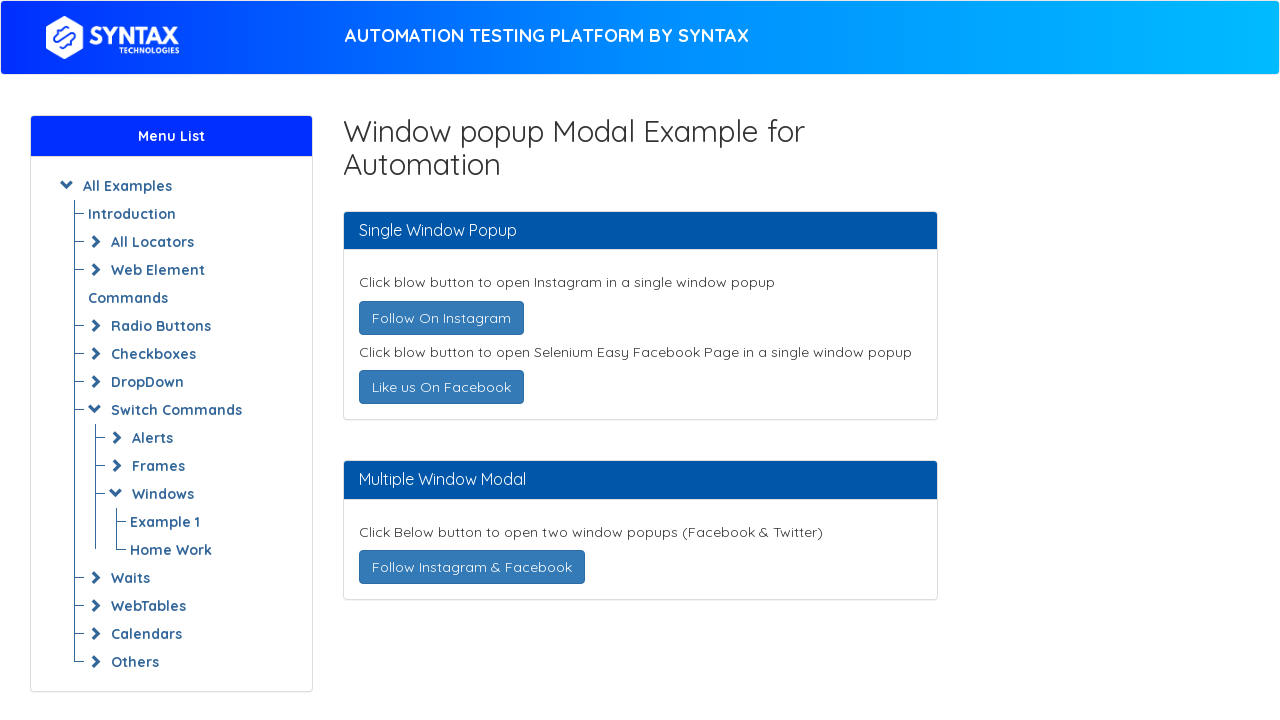

Clicked 'Follow On Instagram' button to open new window at (441, 318) on text=Follow On Instagram
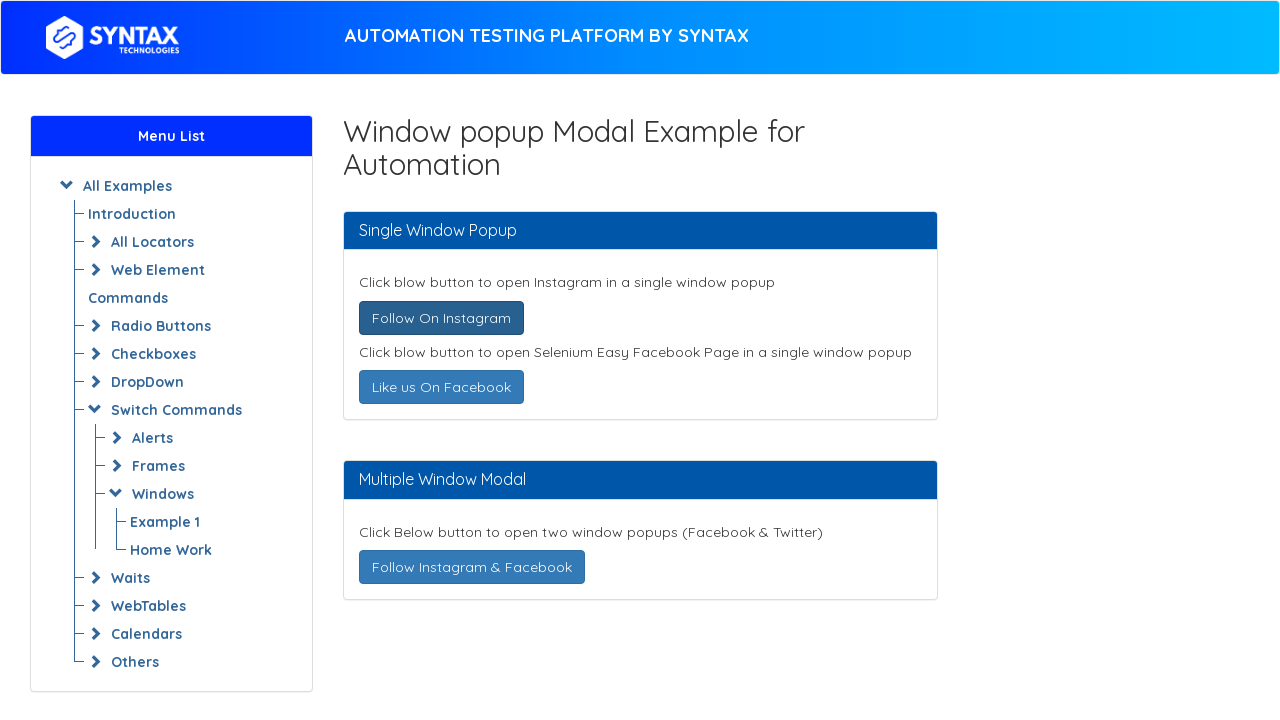

Clicked 'Like us On Facebook' button to open new window at (441, 387) on text=Like us On Facebook
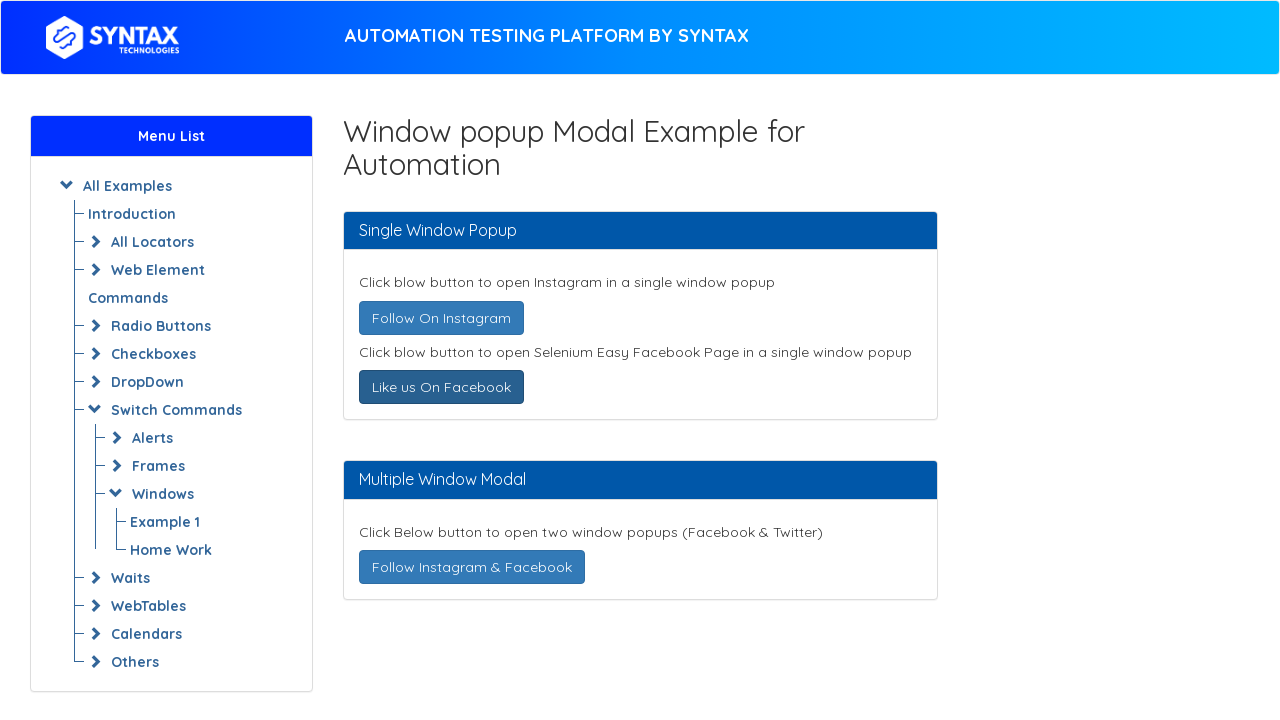

Clicked 'Follow Instagram & Facebook' button to open new windows at (472, 567) on text=Follow Instagram & Facebook
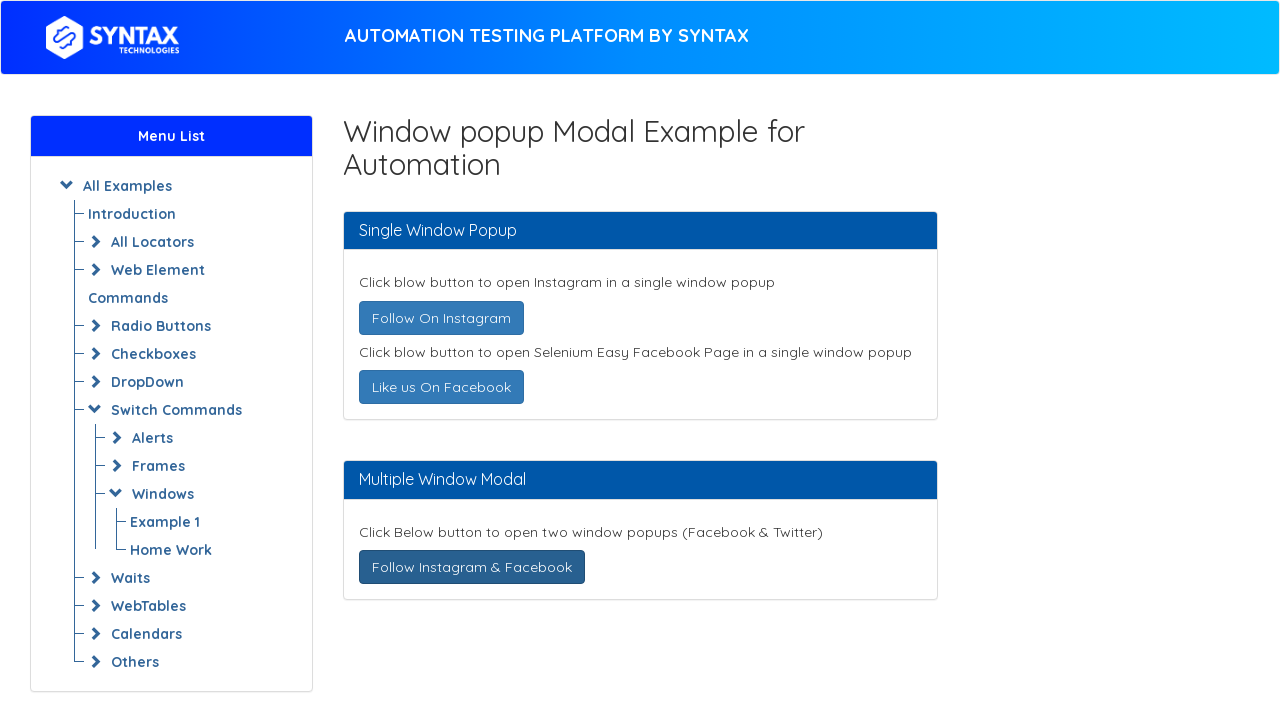

Waited 1 second for all windows to open
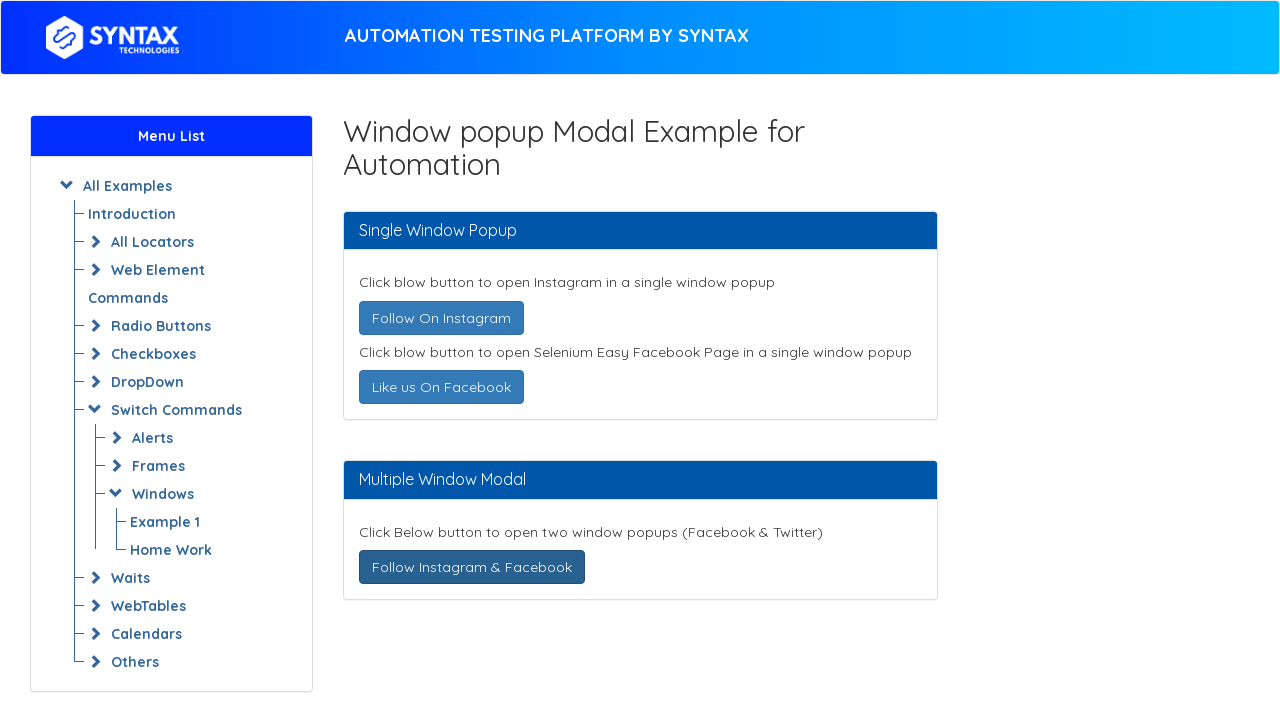

Retrieved all opened windows/tabs - Total: 4
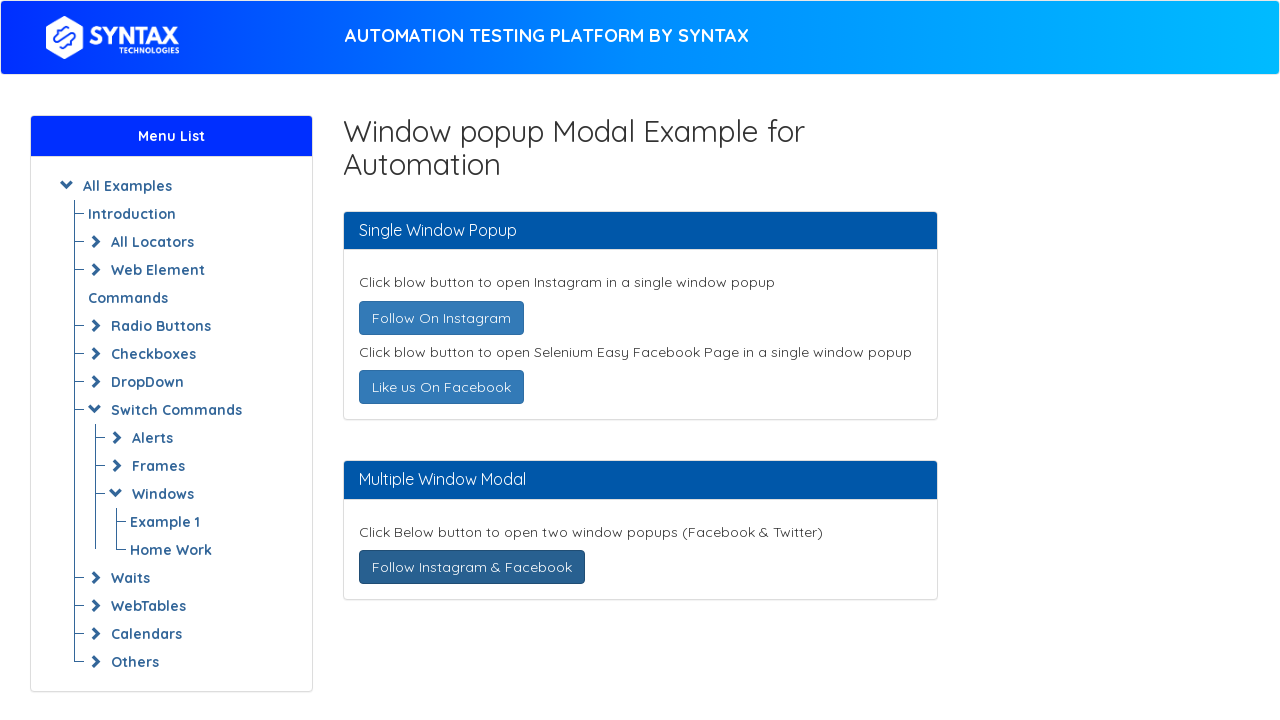

Brought opened window to front
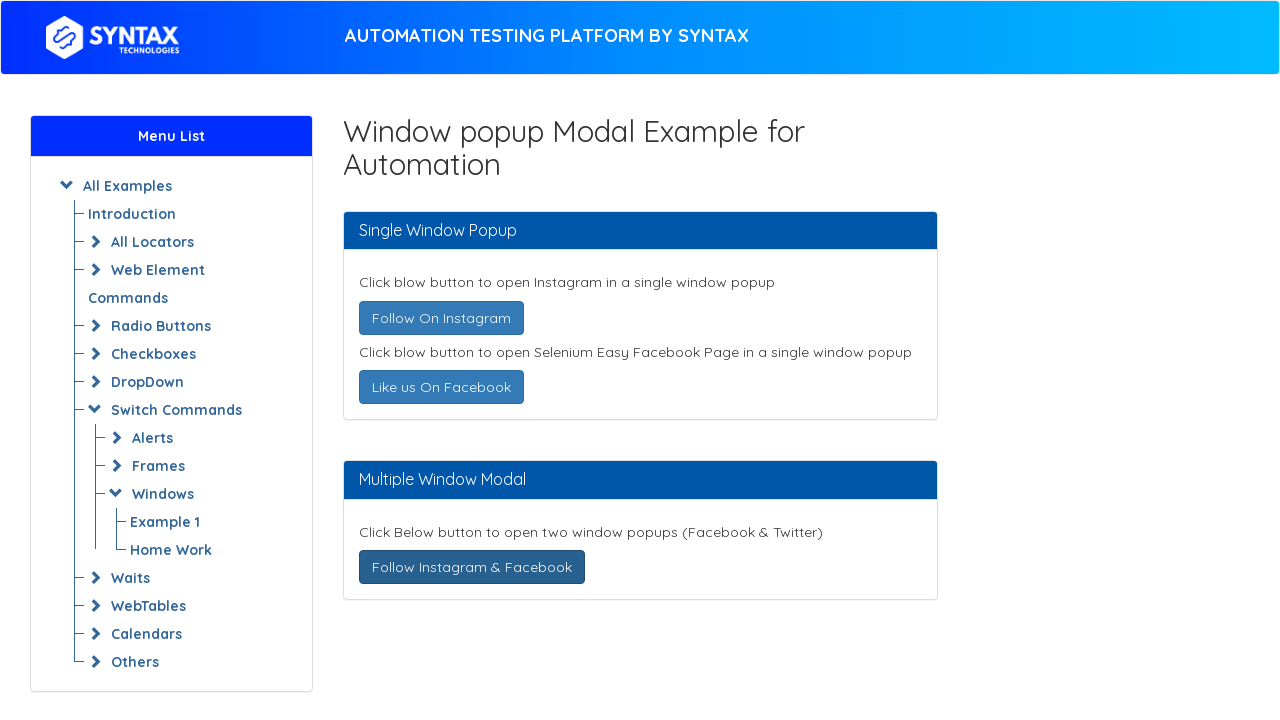

Retrieved window title: 
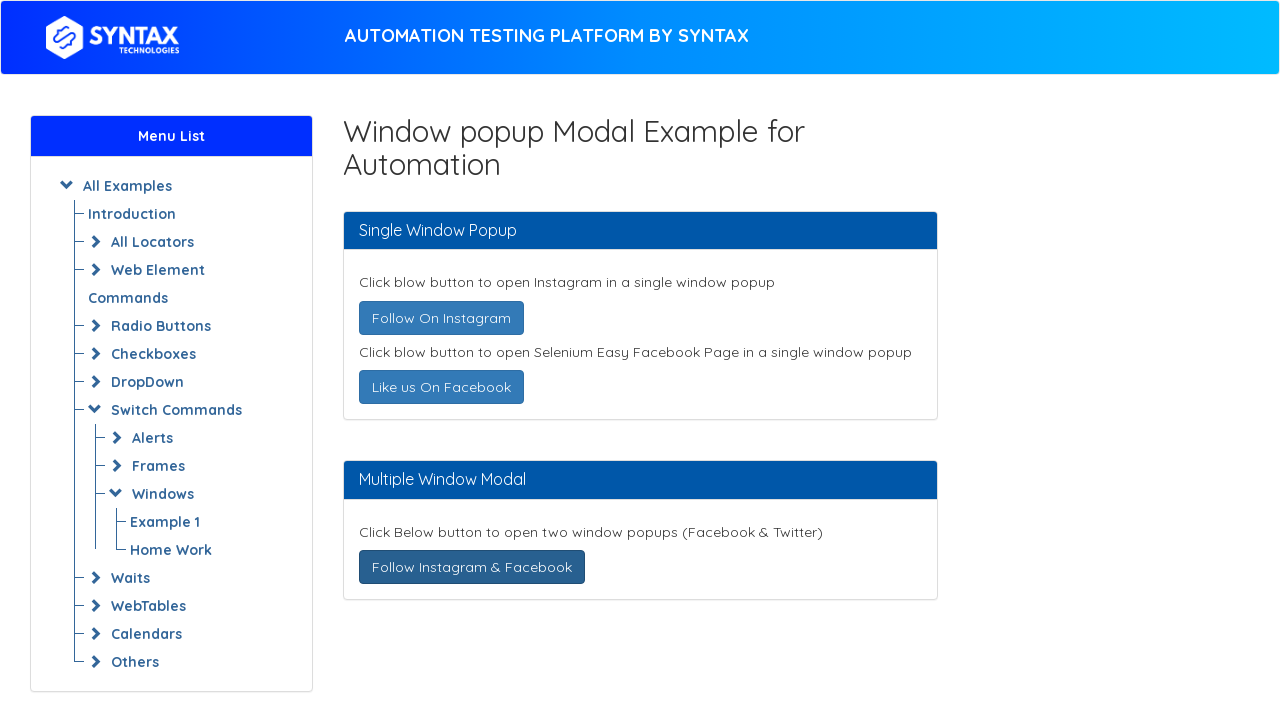

Brought opened window to front
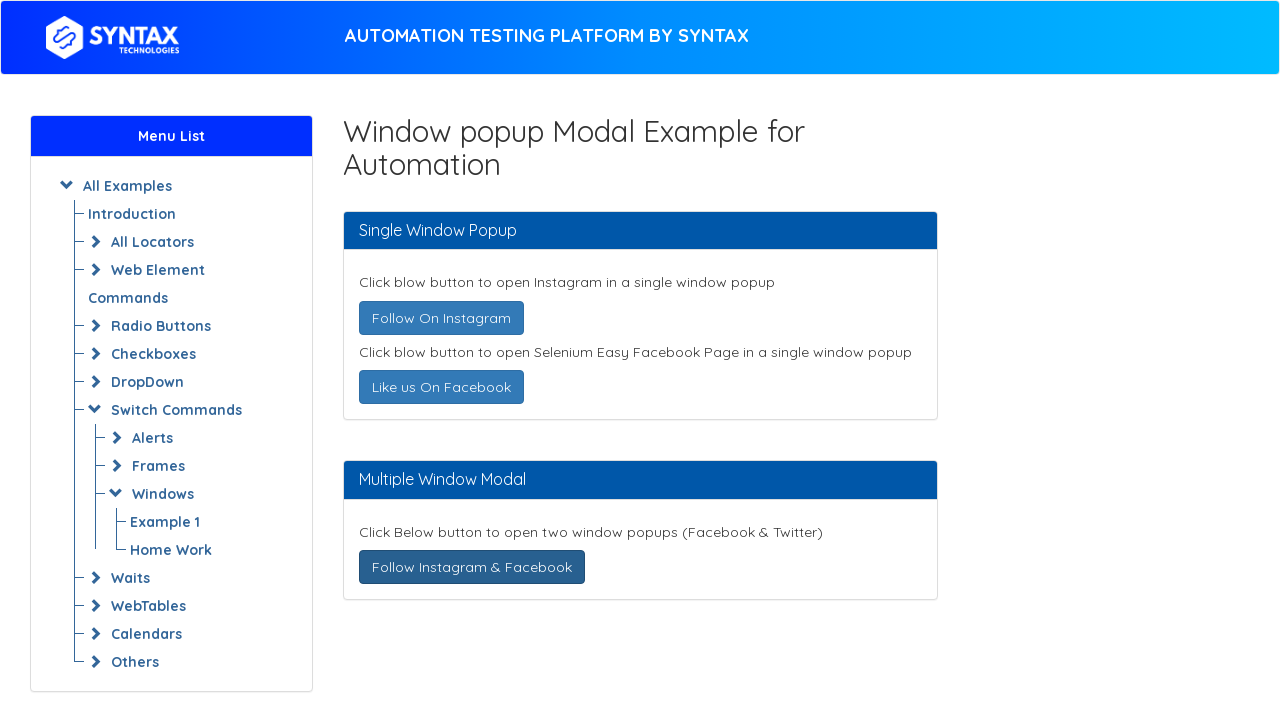

Retrieved window title: 
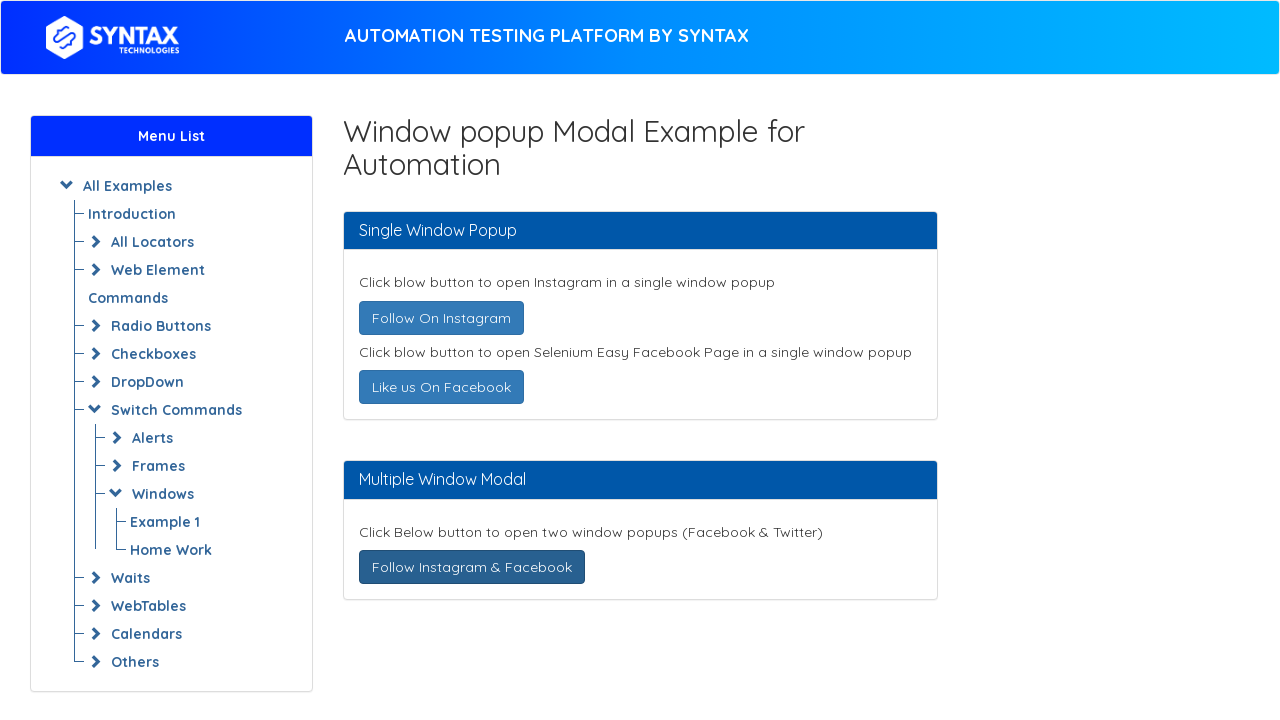

Brought opened window to front
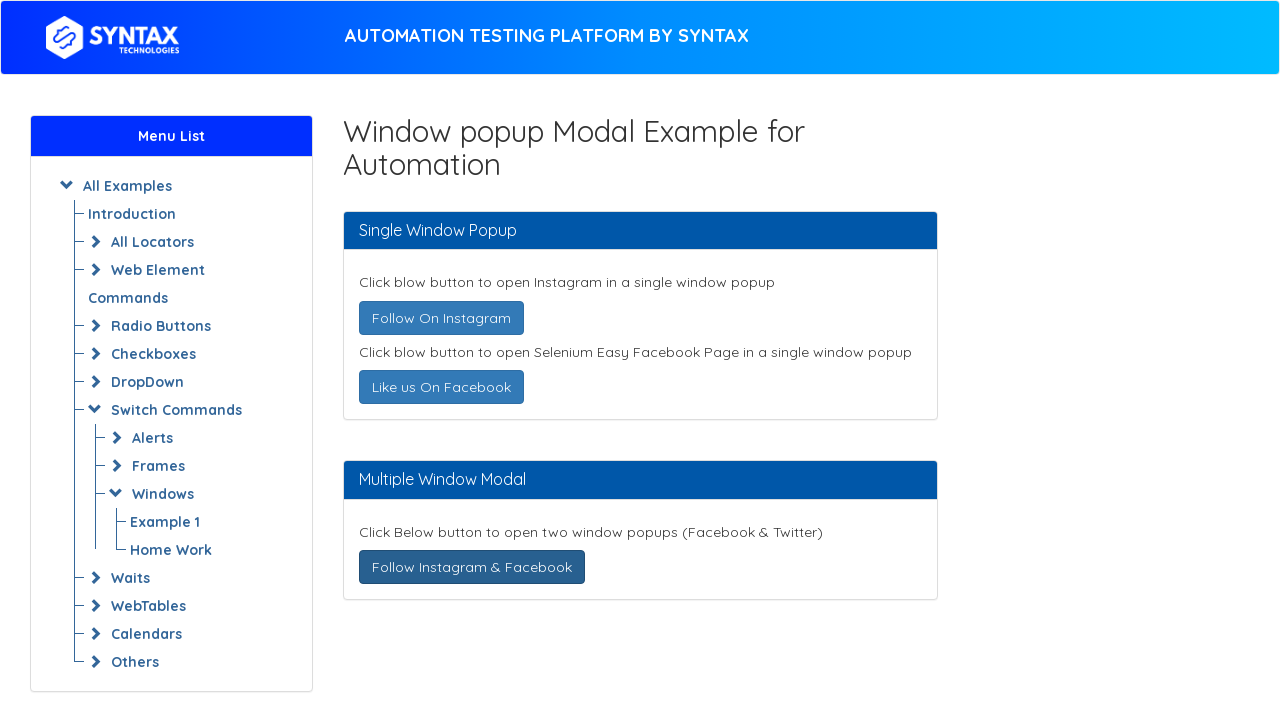

Retrieved window title: 
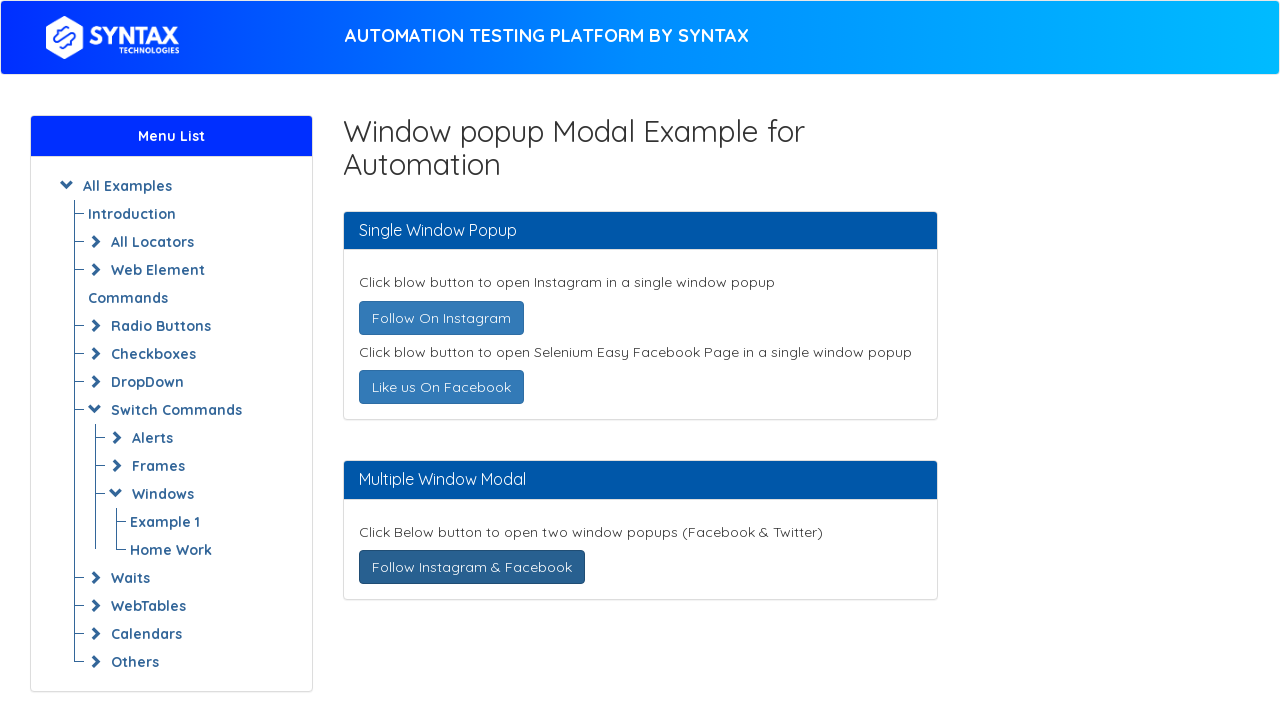

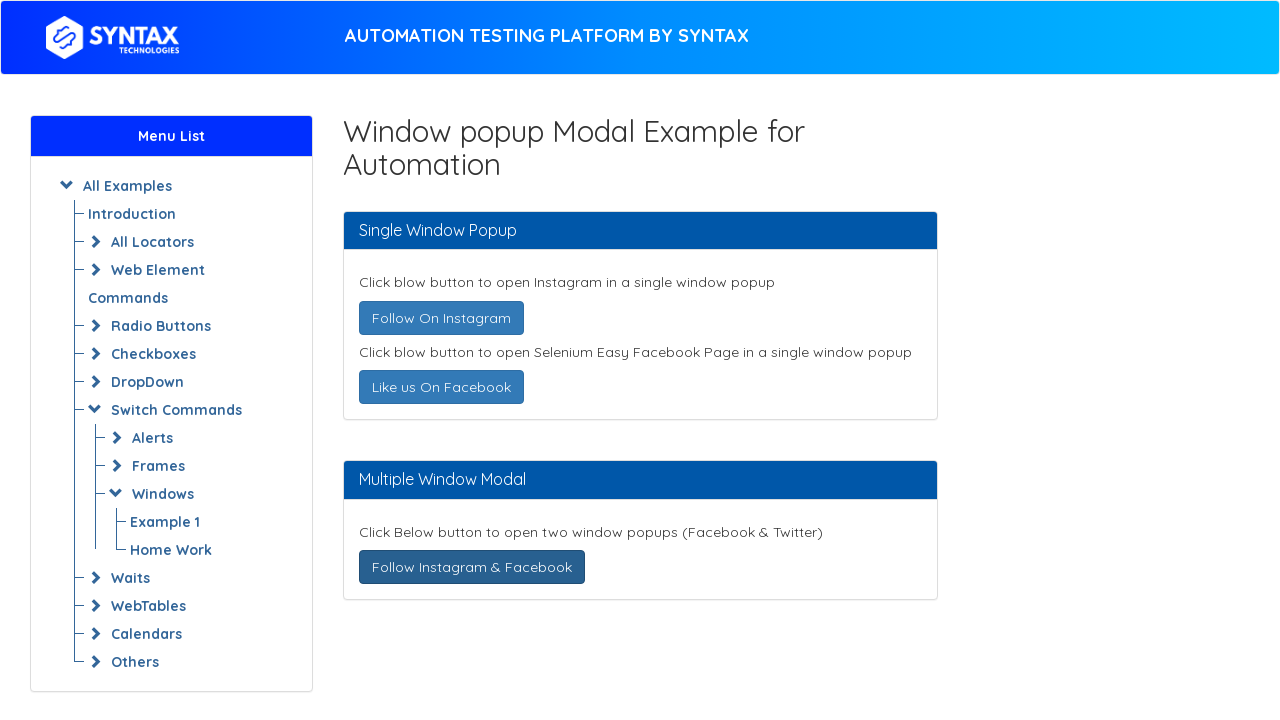